Tests sorting a numeric column (Due) in descending order by clicking the column header twice and verifying the values are sorted in reverse order

Starting URL: http://the-internet.herokuapp.com/tables

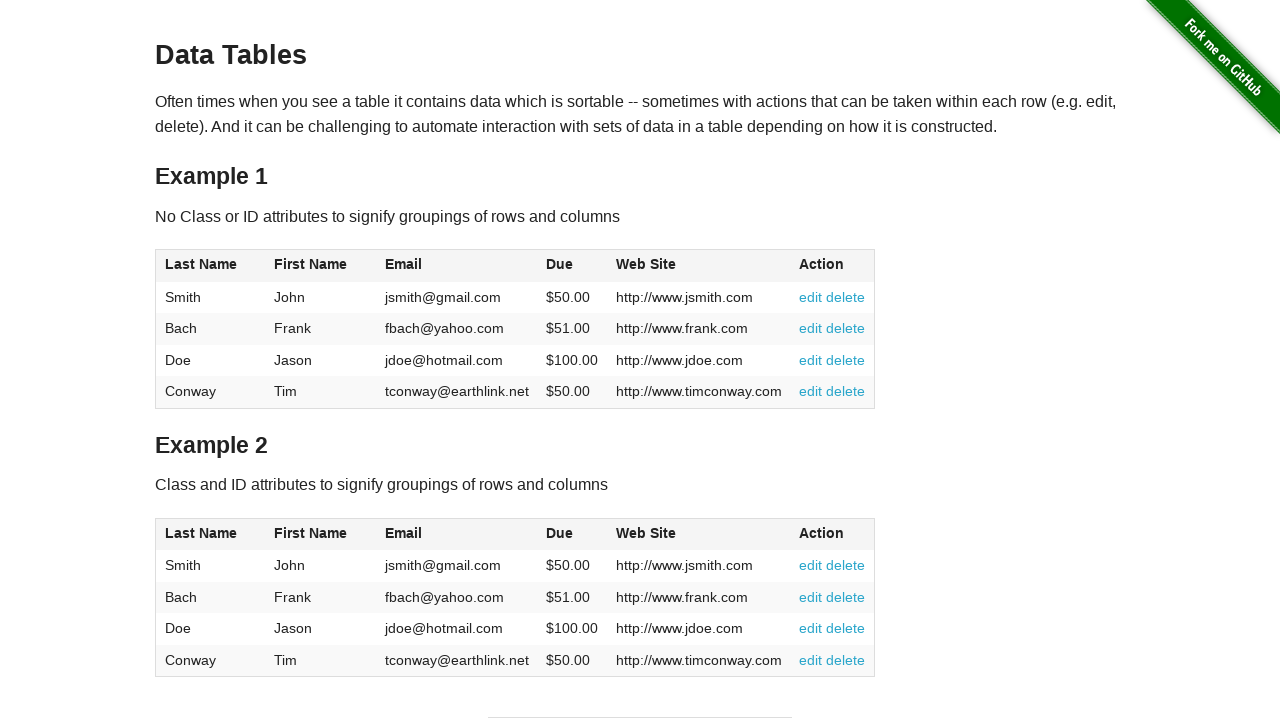

Clicked Due column header (first click) at (572, 266) on #table1 thead tr th:nth-of-type(4)
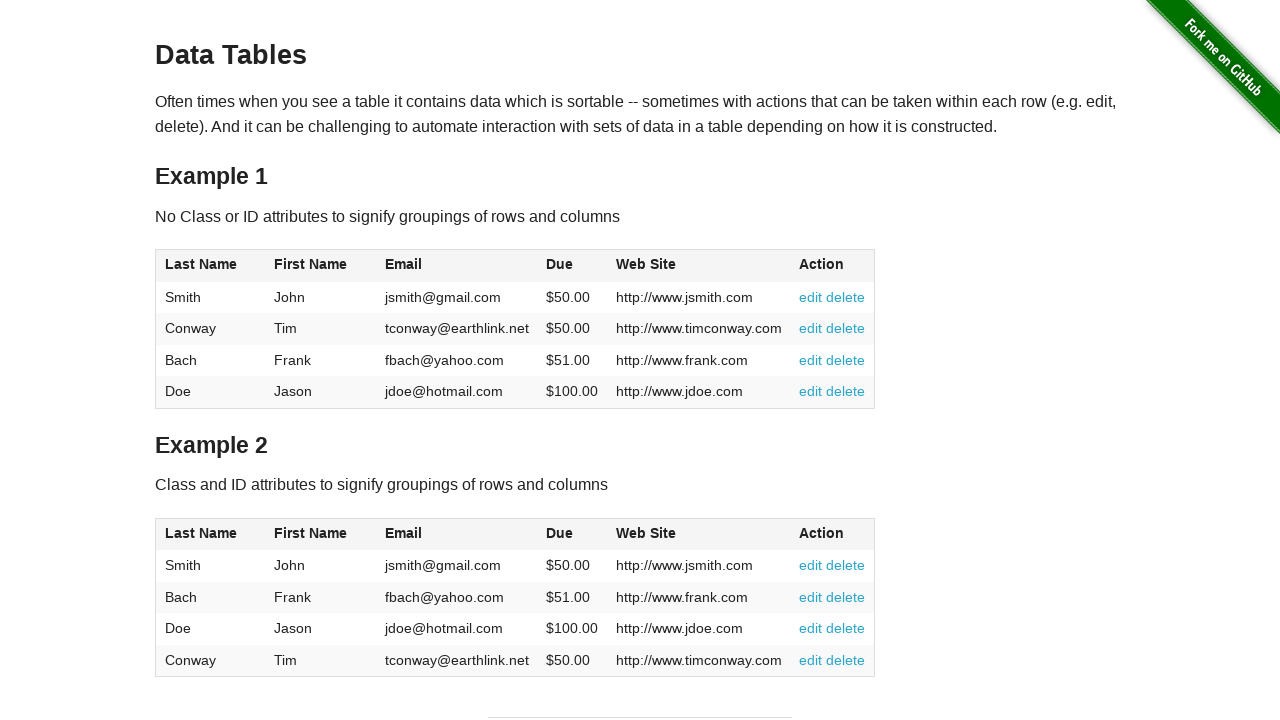

Clicked Due column header (second click) to sort in descending order at (572, 266) on #table1 thead tr th:nth-of-type(4)
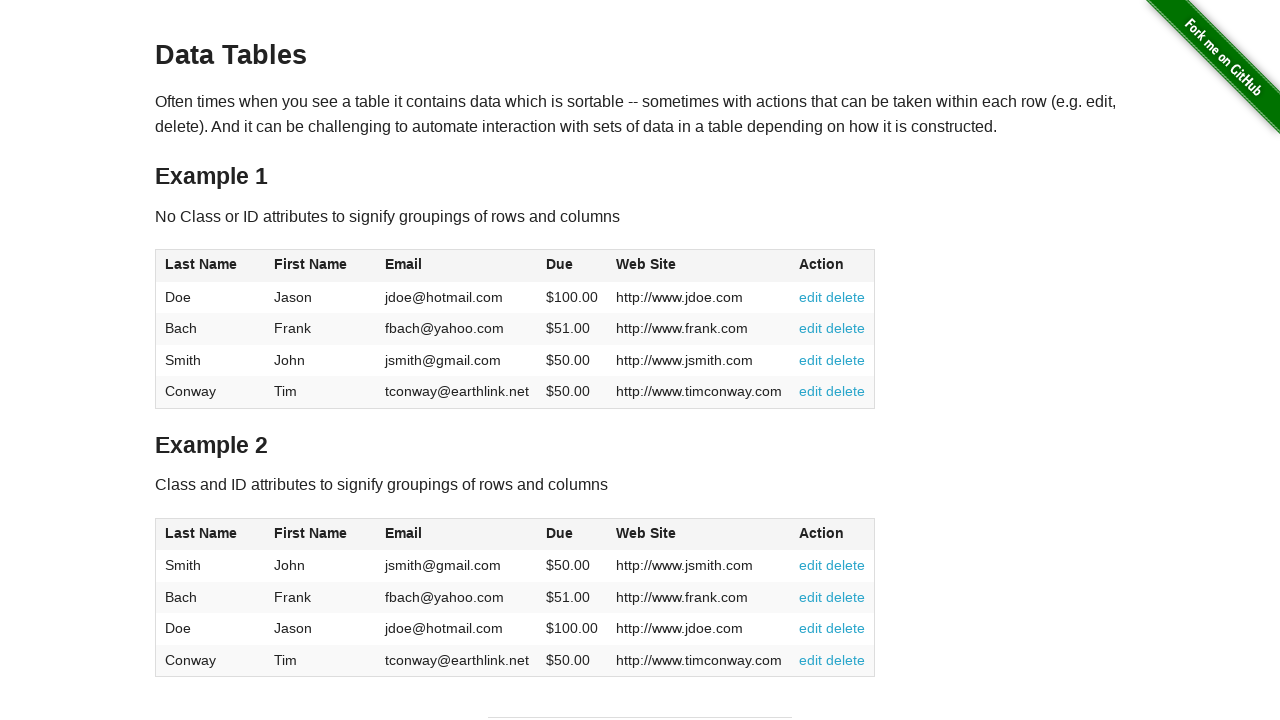

Table data loaded and ready
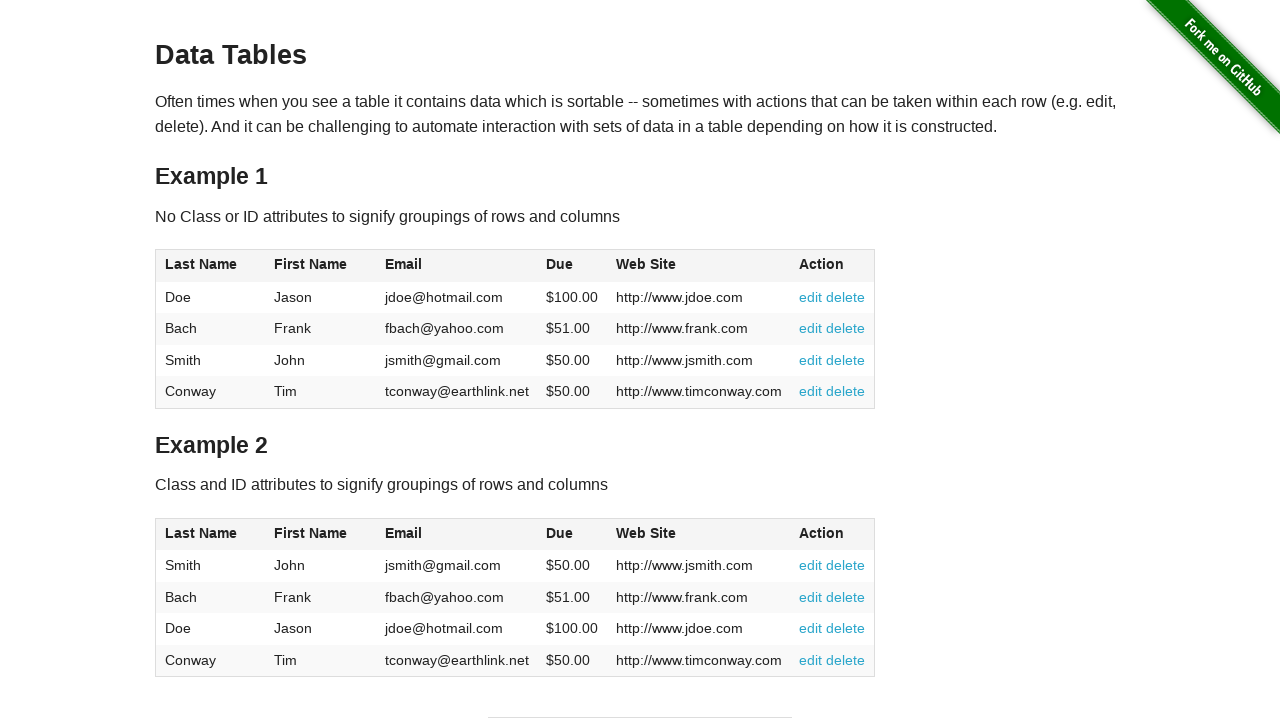

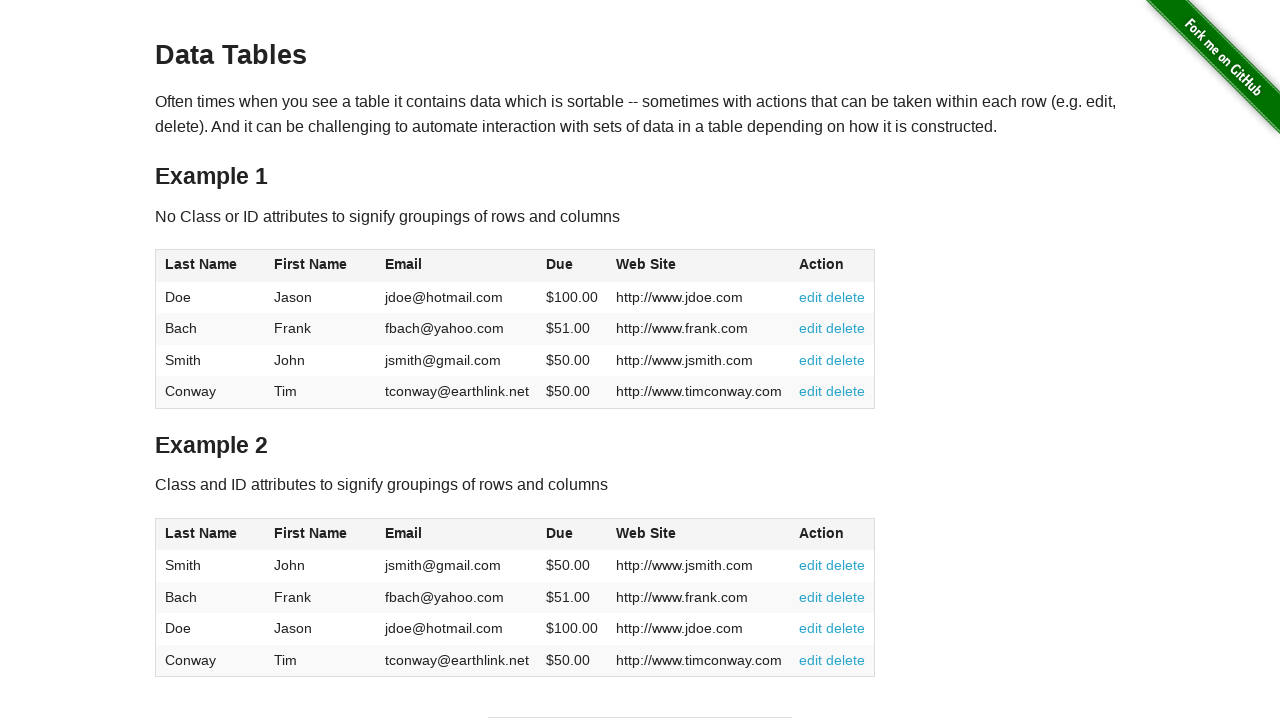